Tests AJAX functionality by clicking a button that triggers an asynchronous request and waiting for the success message to appear

Starting URL: http://uitestingplayground.com/ajax

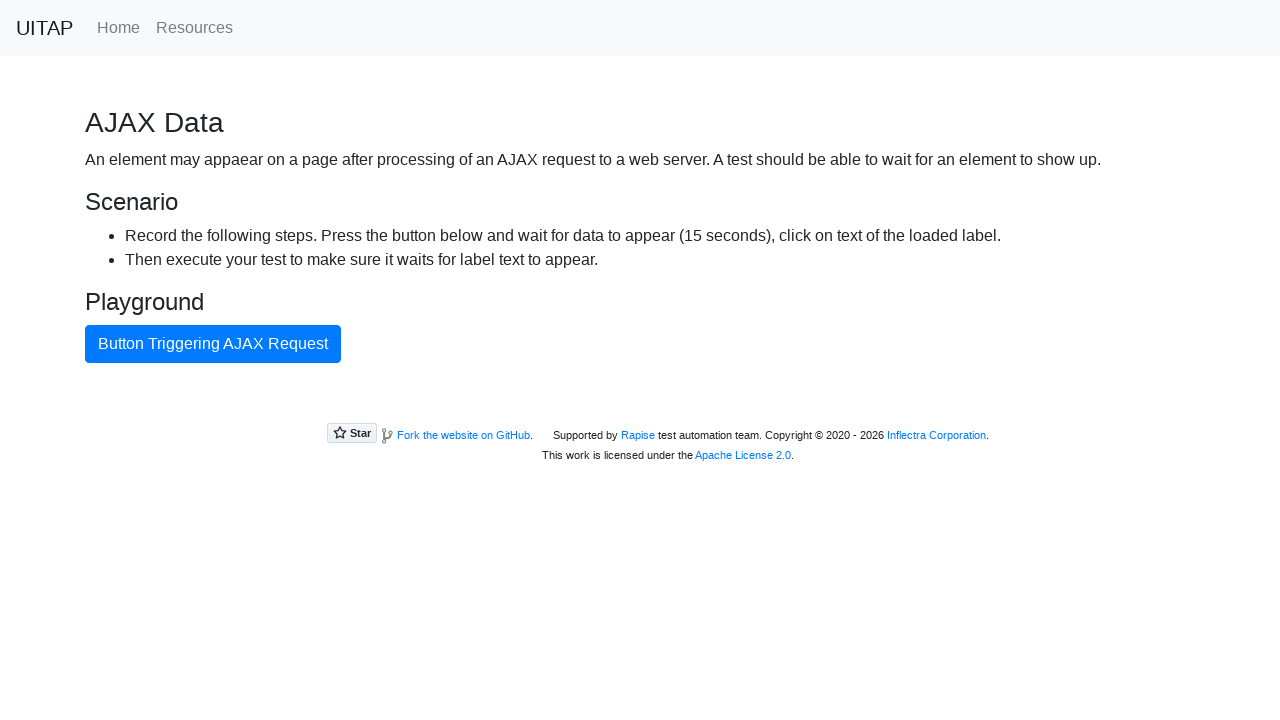

Clicked the AJAX button to trigger asynchronous request at (213, 344) on #ajaxButton
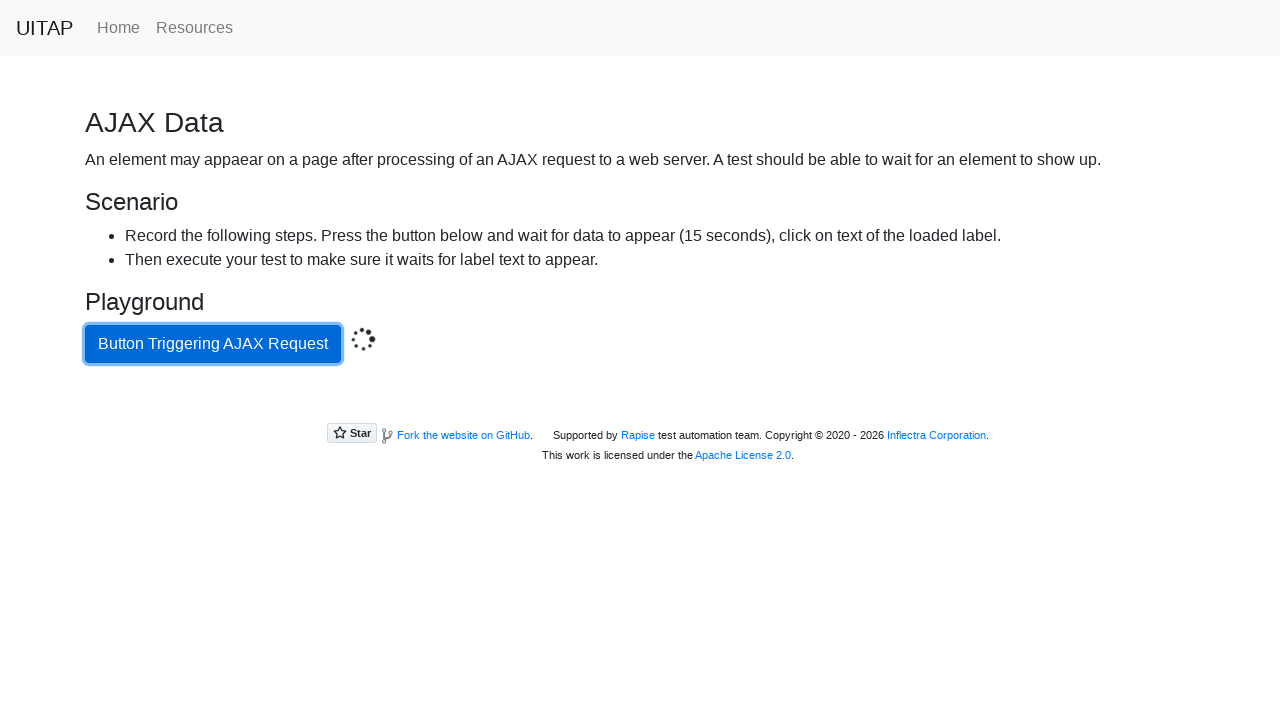

Waited for success message to appear after AJAX completes
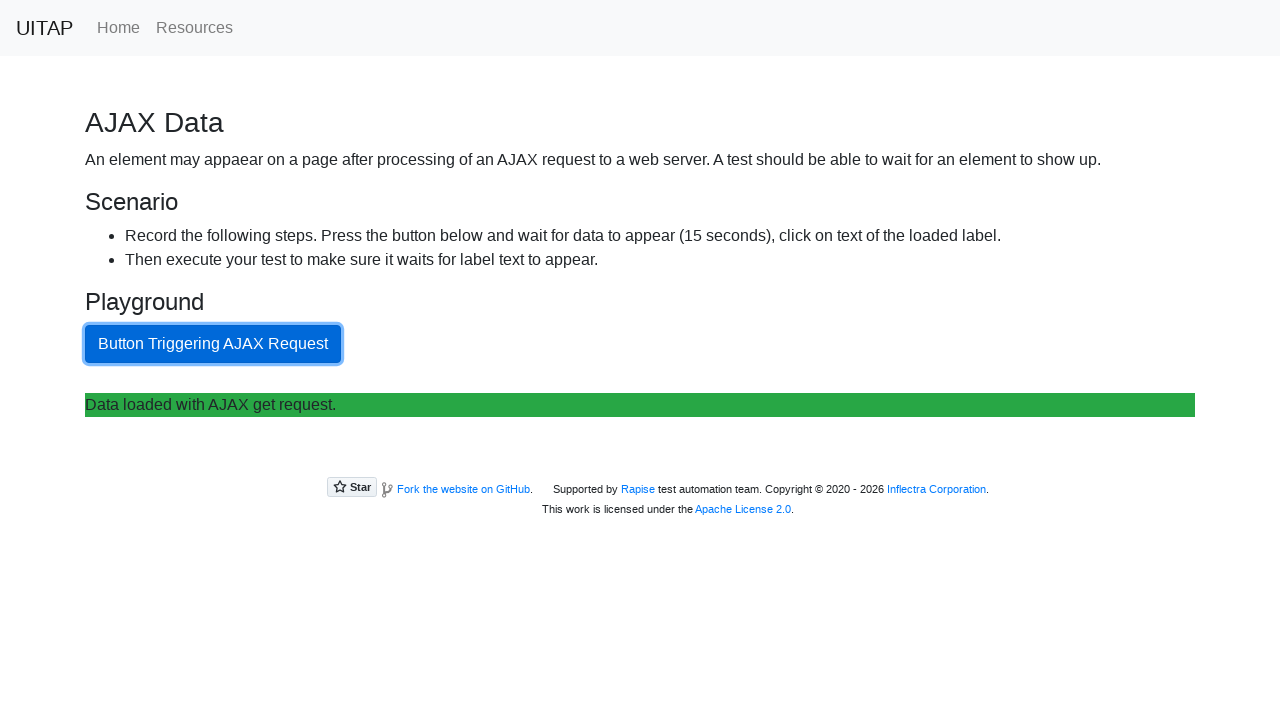

Retrieved text content from success element
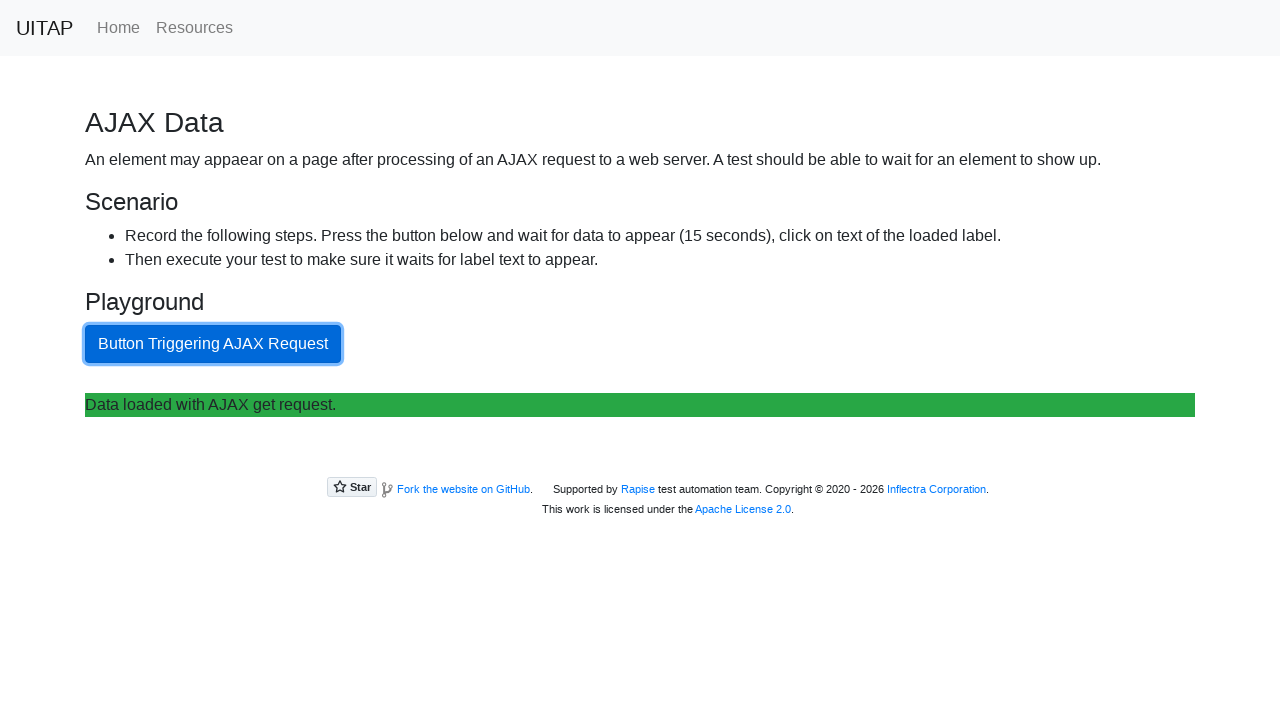

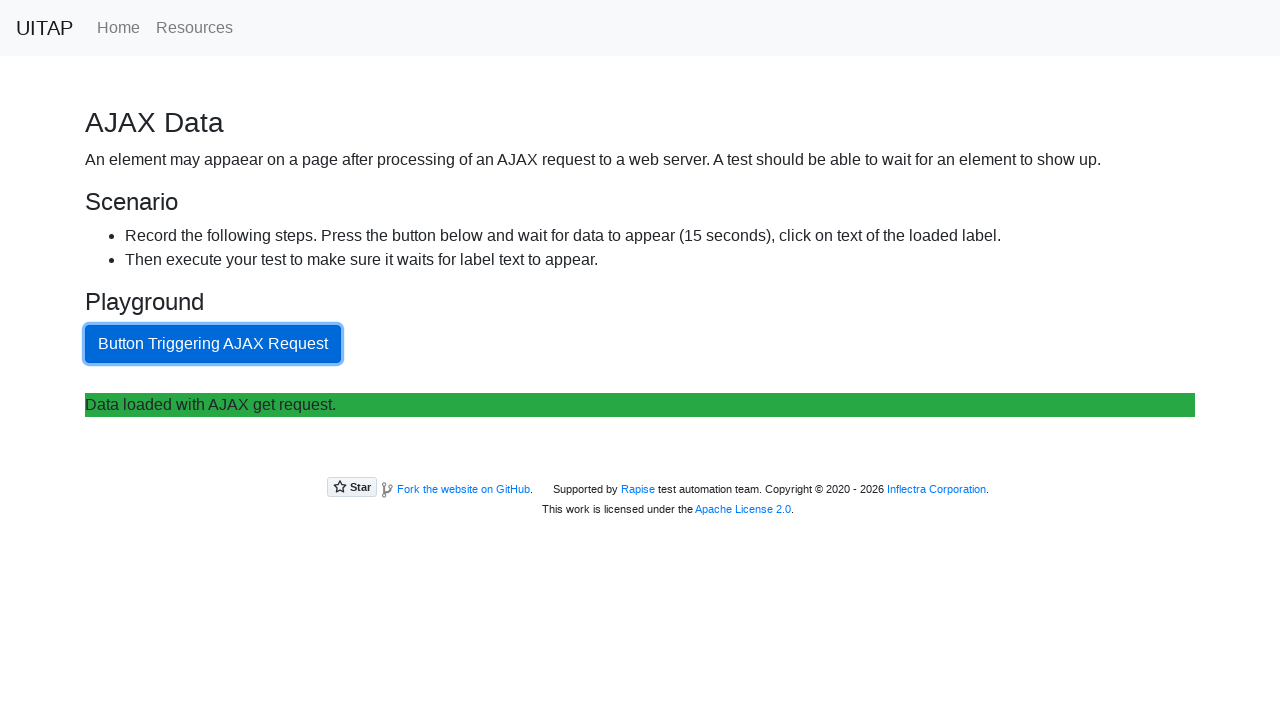